Tests various validation methods on form elements including checking visibility, enabled state, and retrieving element attributes on a practice form

Starting URL: https://demoqa.com/automation-practice-form

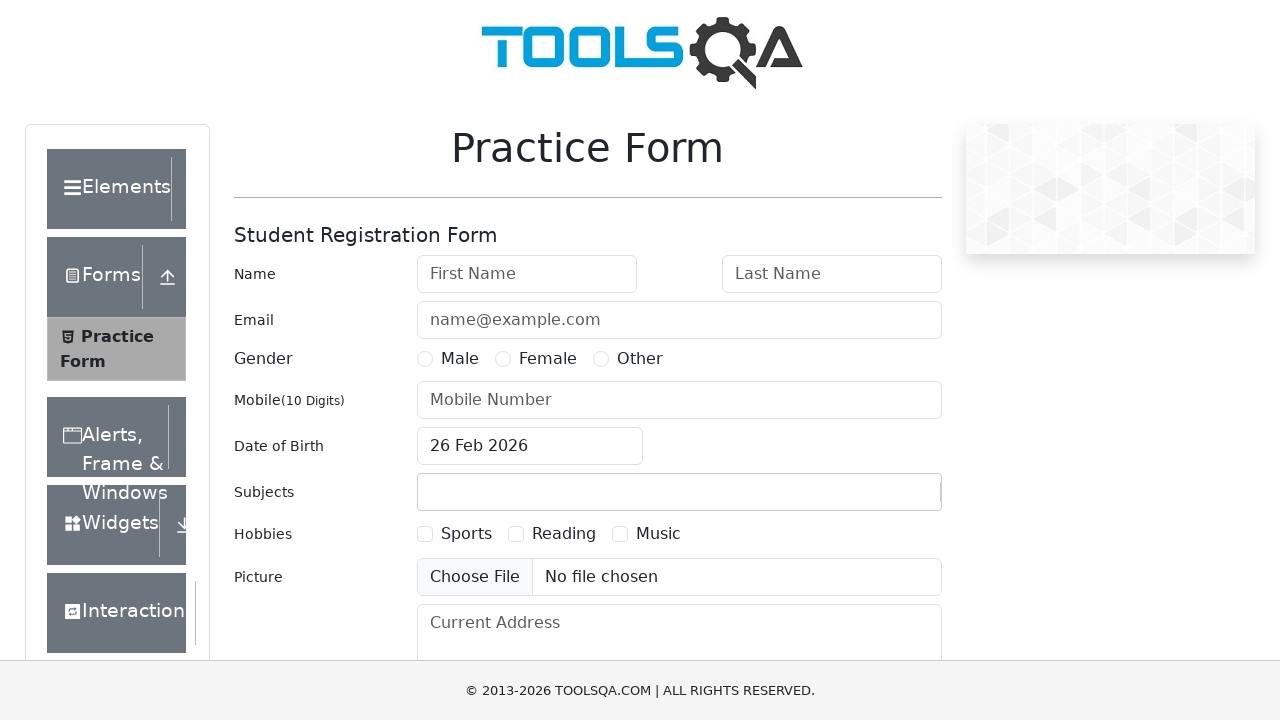

Checked if first name field is visible
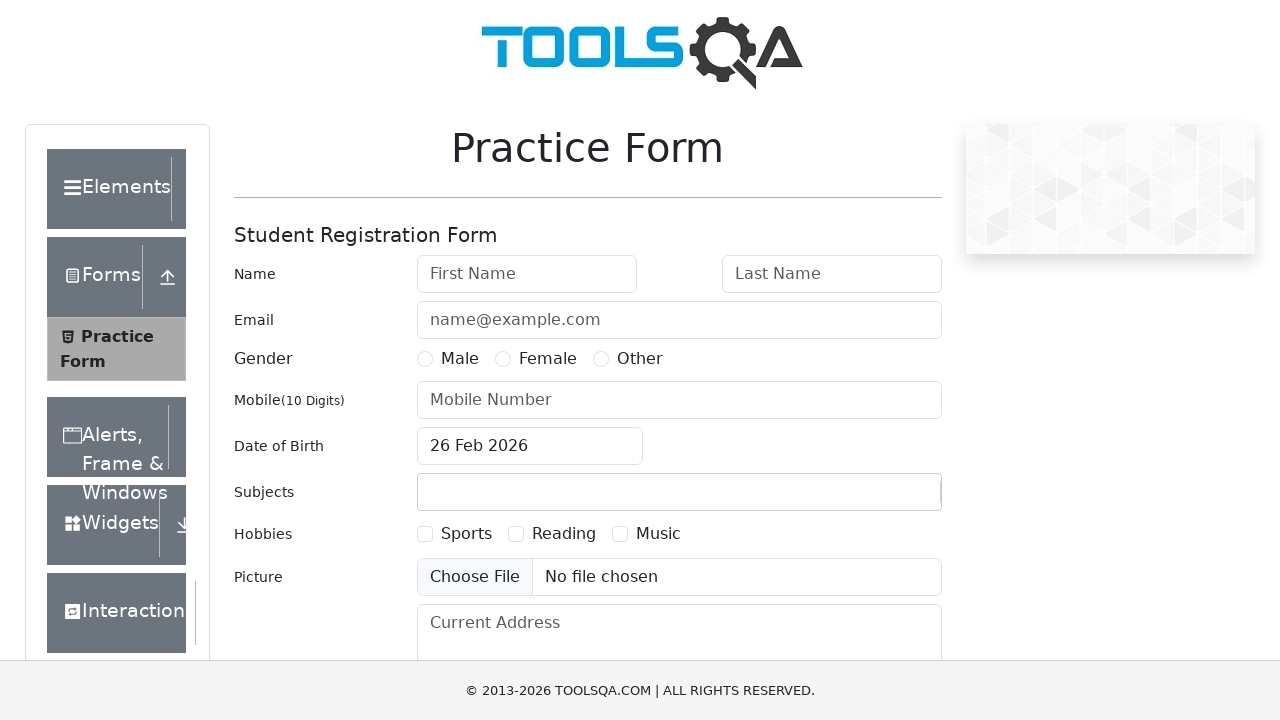

Checked if email field is enabled
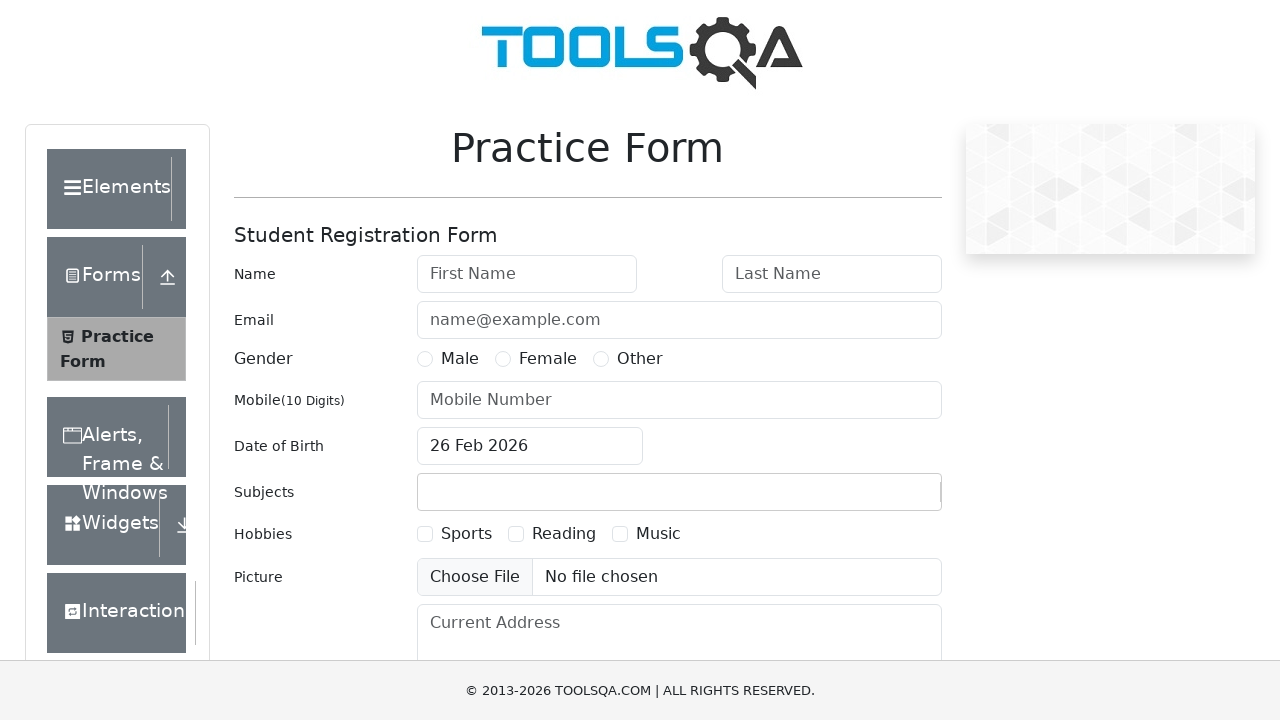

Checked if male gender radio button is selected
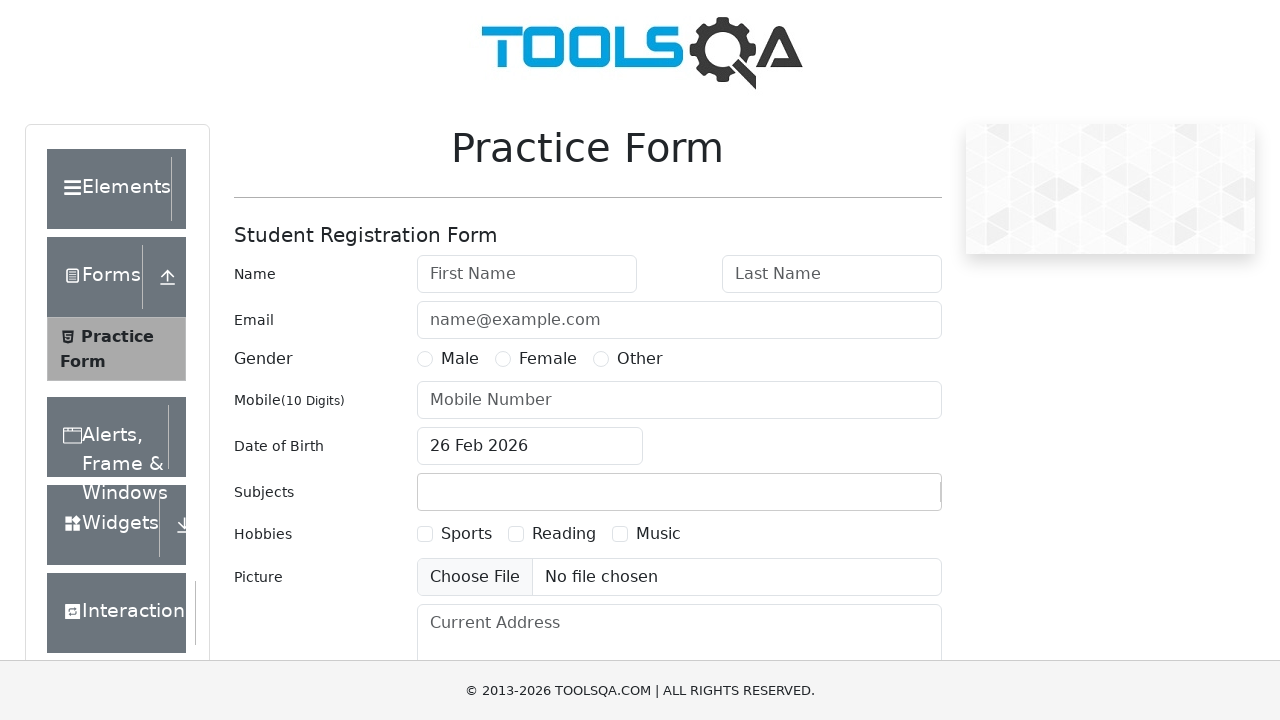

Retrieved page title
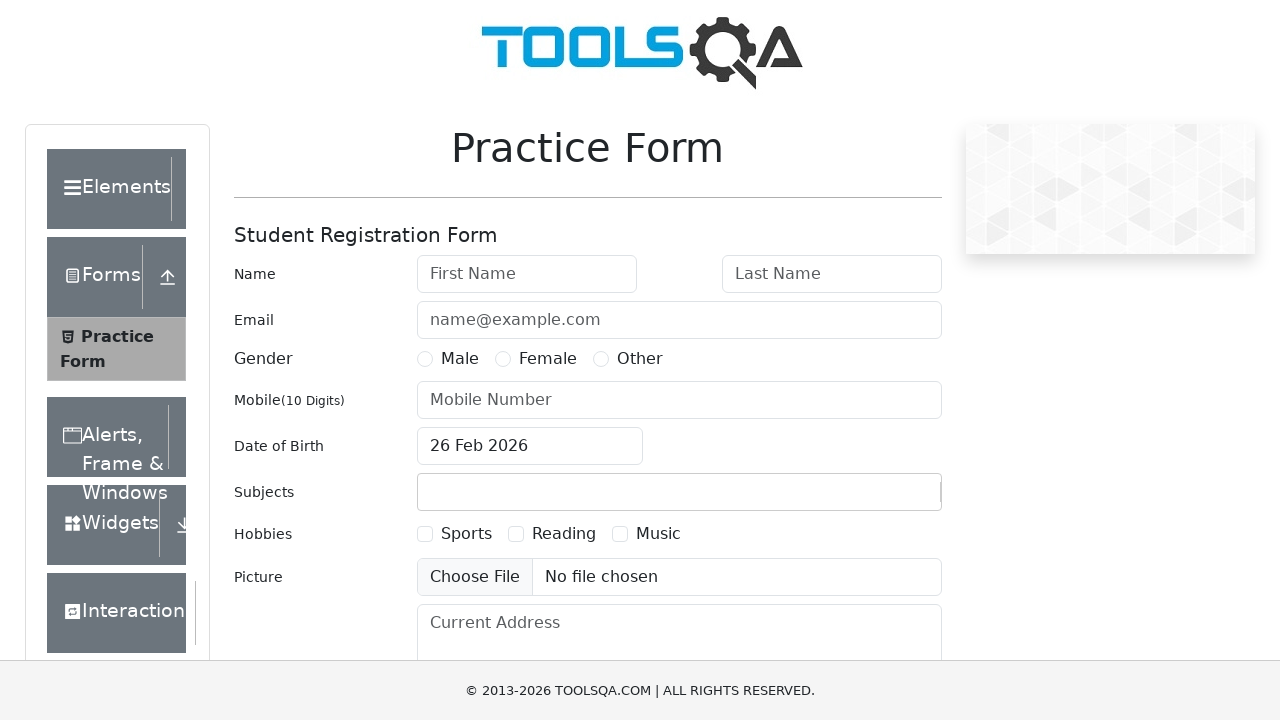

Retrieved current URL
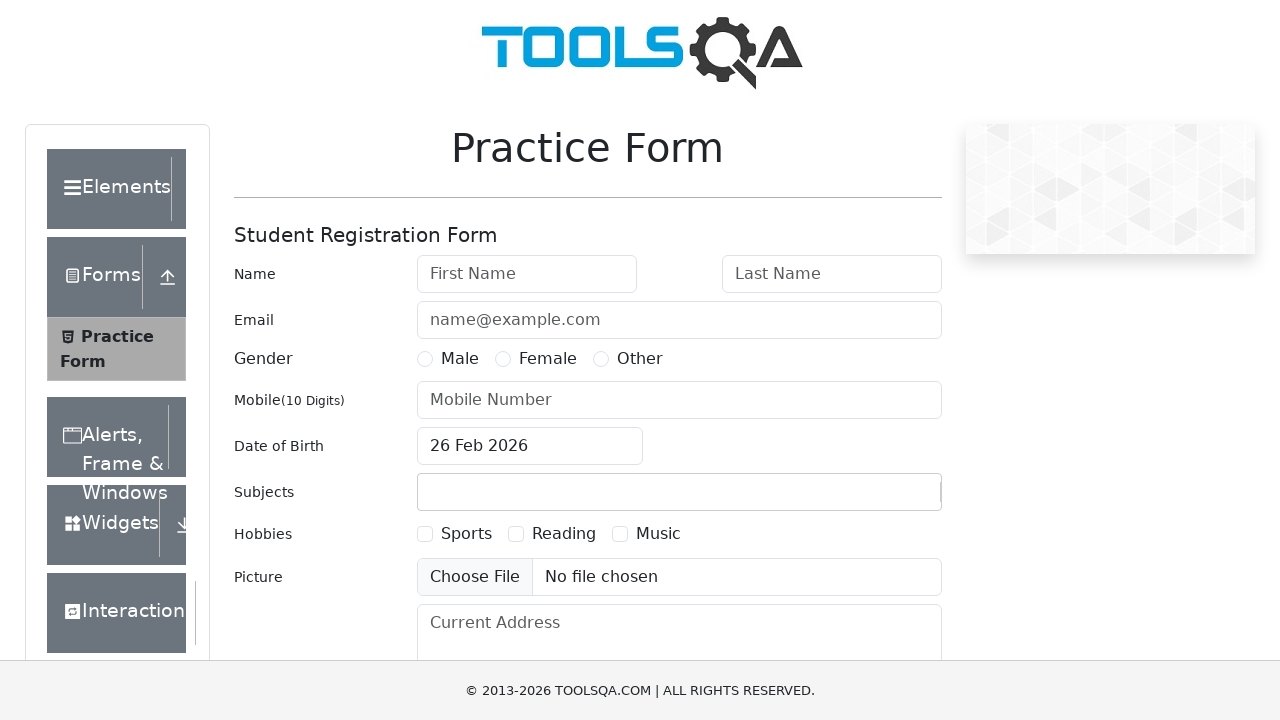

Retrieved type attribute from mobile number field
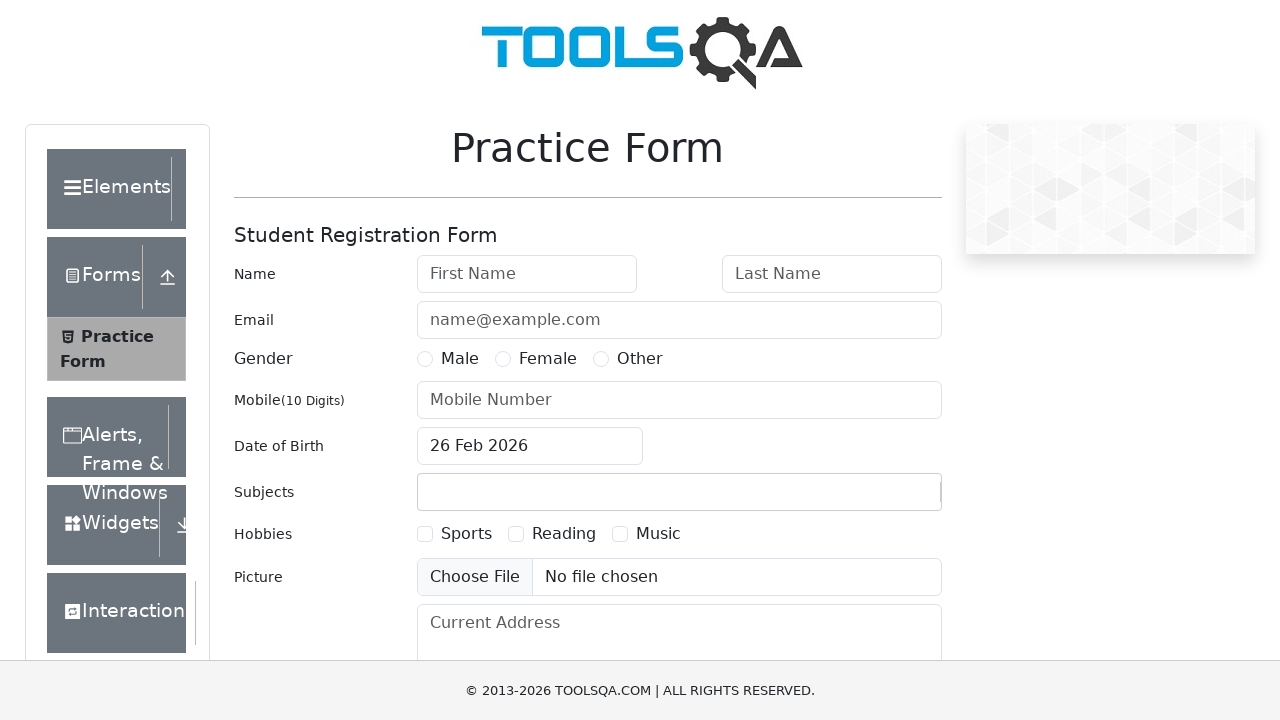

Retrieved tag name of date of birth input field
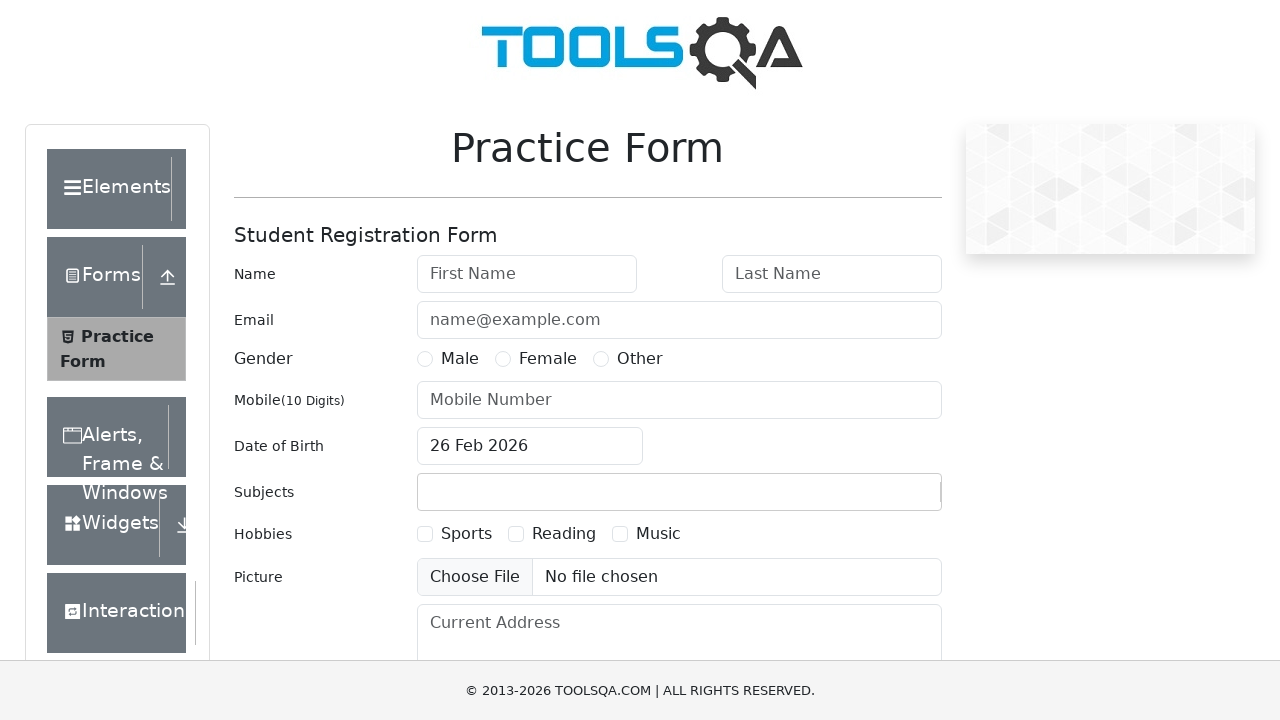

Retrieved bounding box of upload picture element
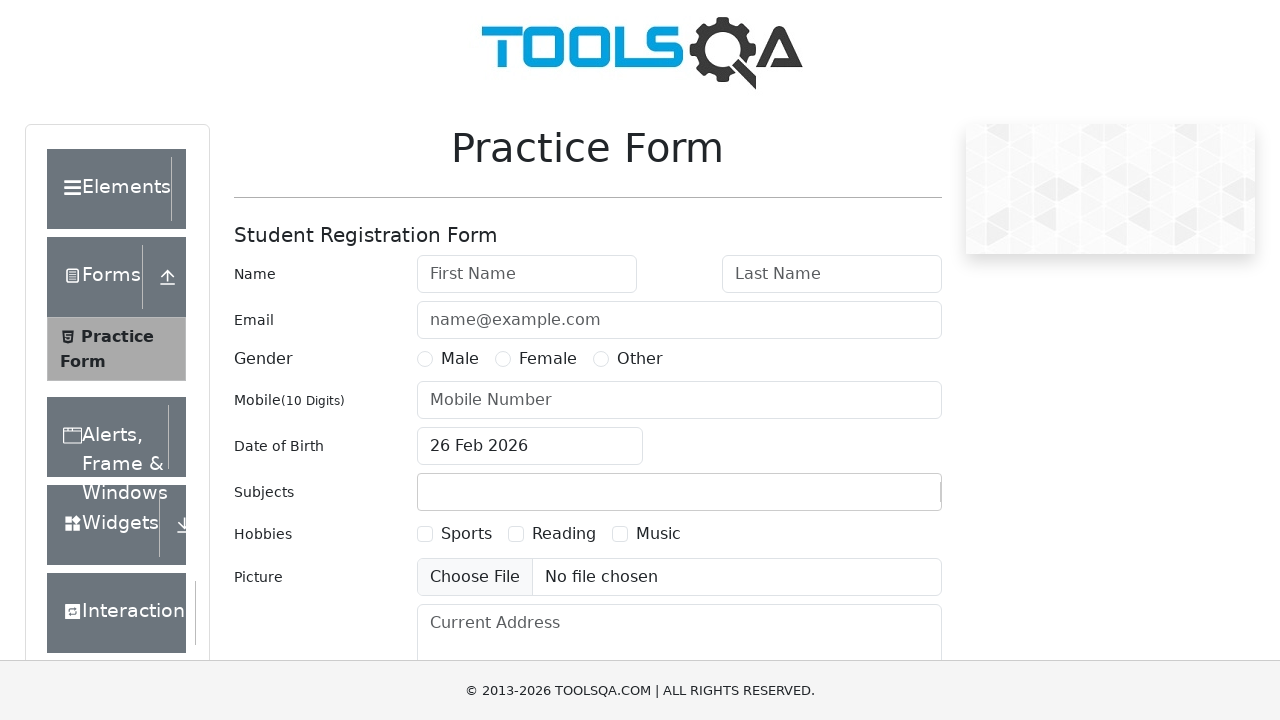

Retrieved text content from current address field
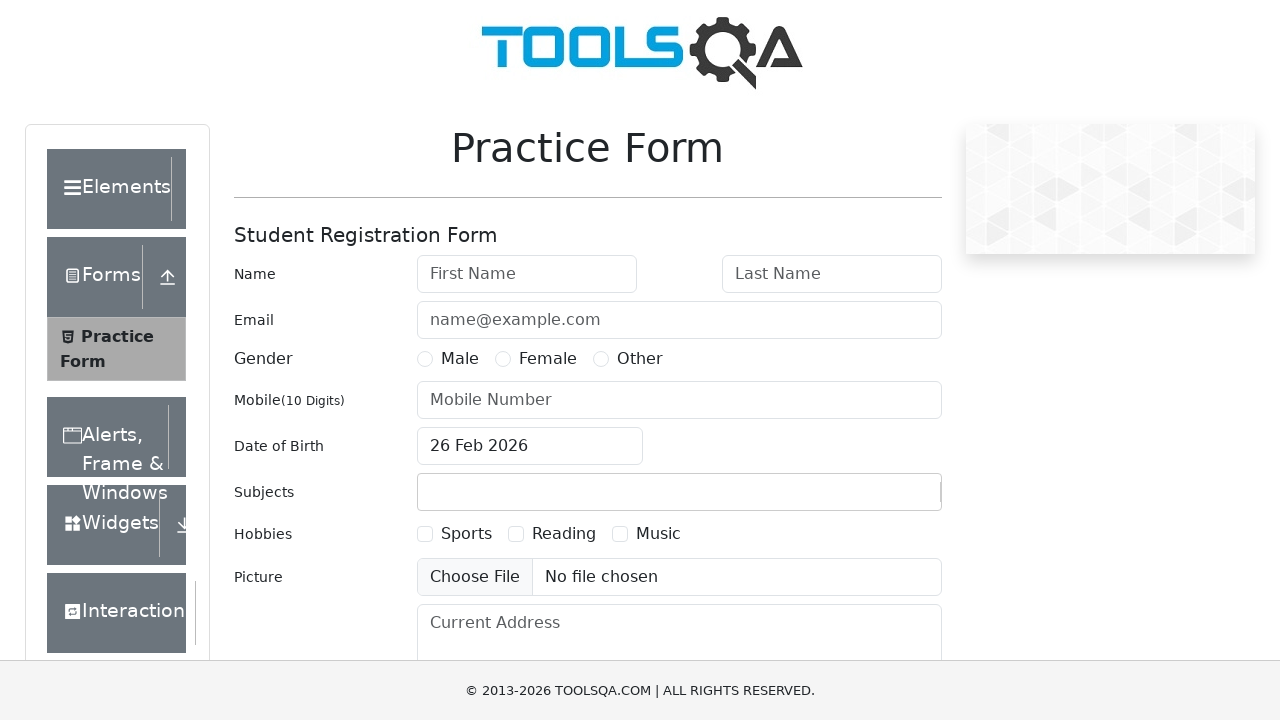

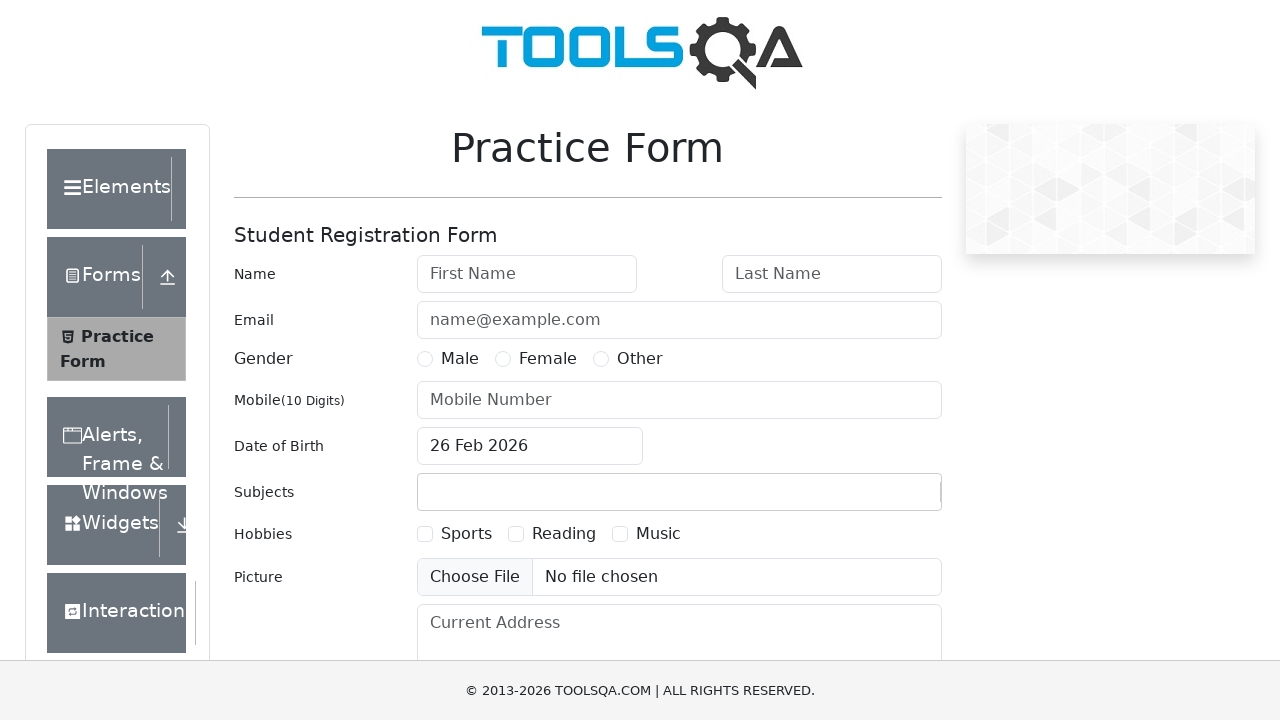